Fills out a registration form with first name, last name, and email, then submits it

Starting URL: http://secure-retreat-92358.herokuapp.com/

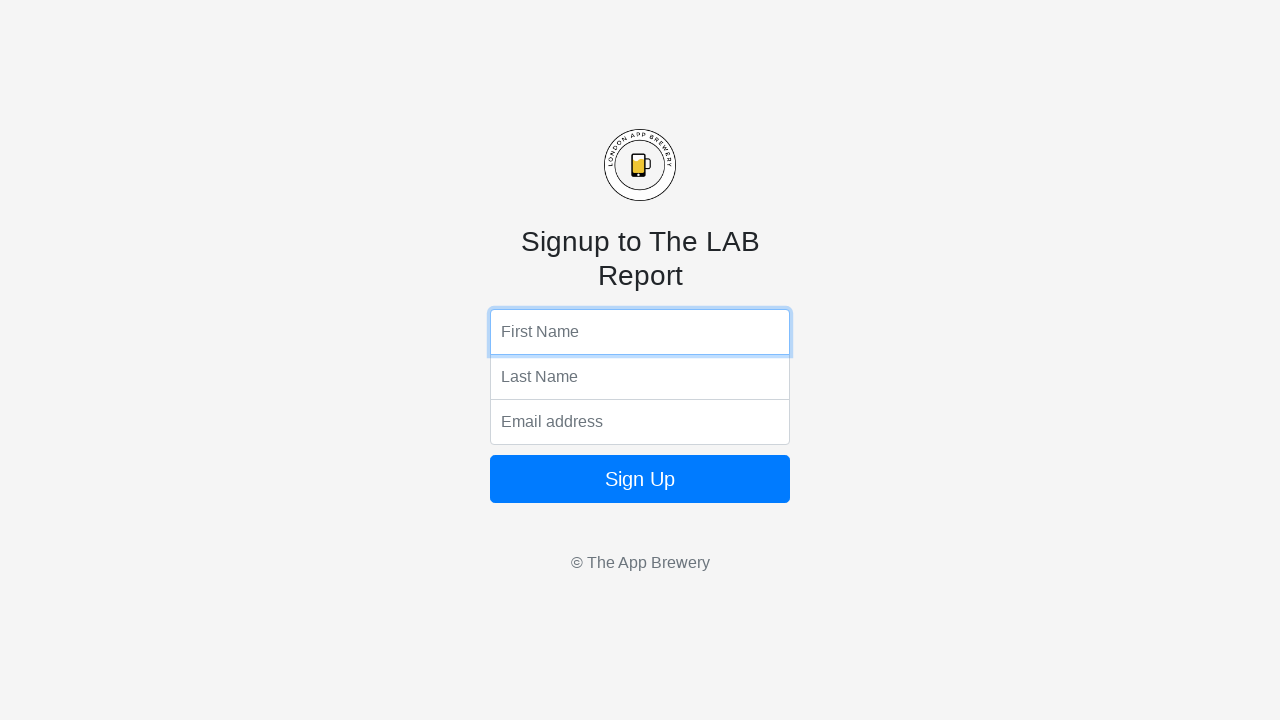

Filled first name field with 'John' on input[name='fName']
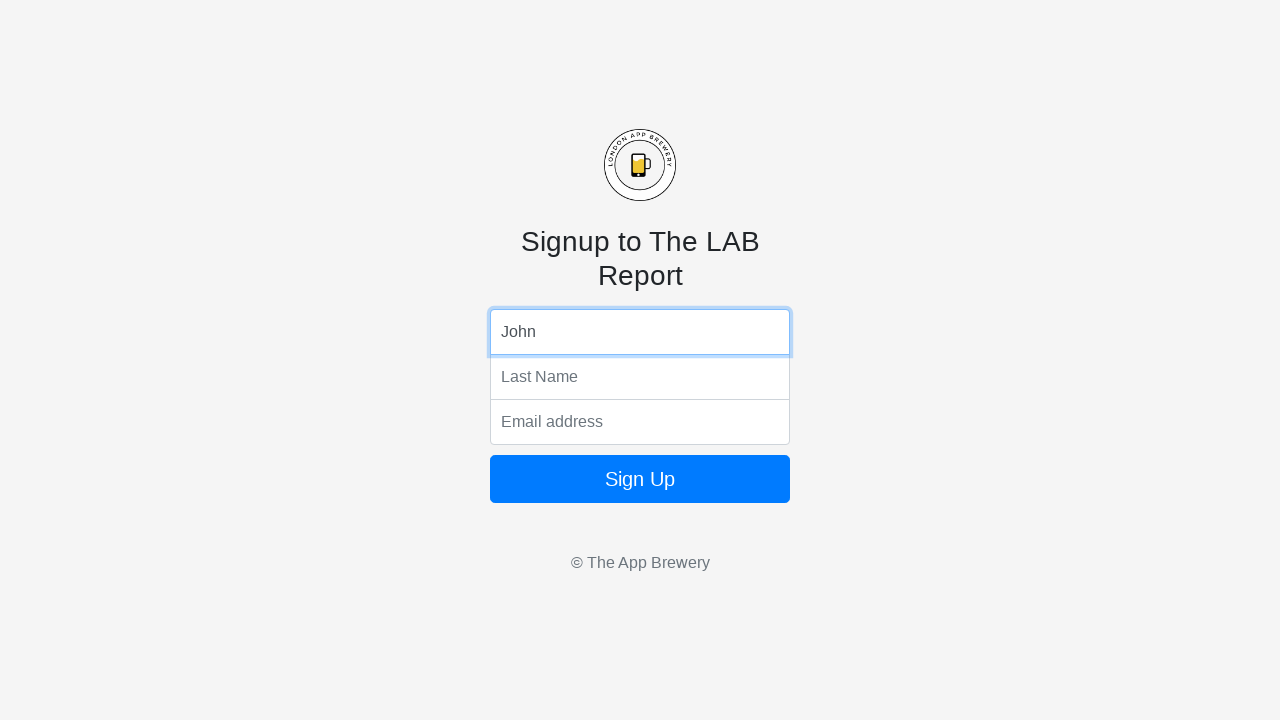

Filled last name field with 'Smith' on input[name='lName']
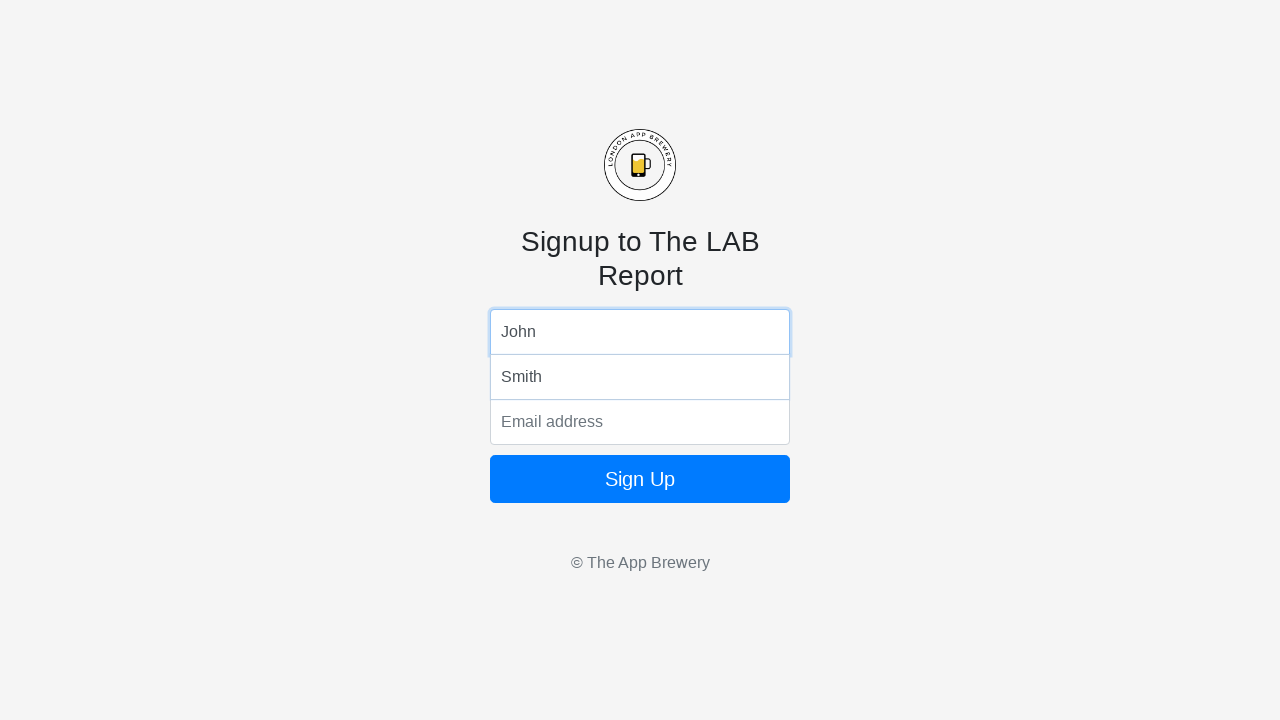

Filled email field with 'john.smith@example.com' on input[name='email']
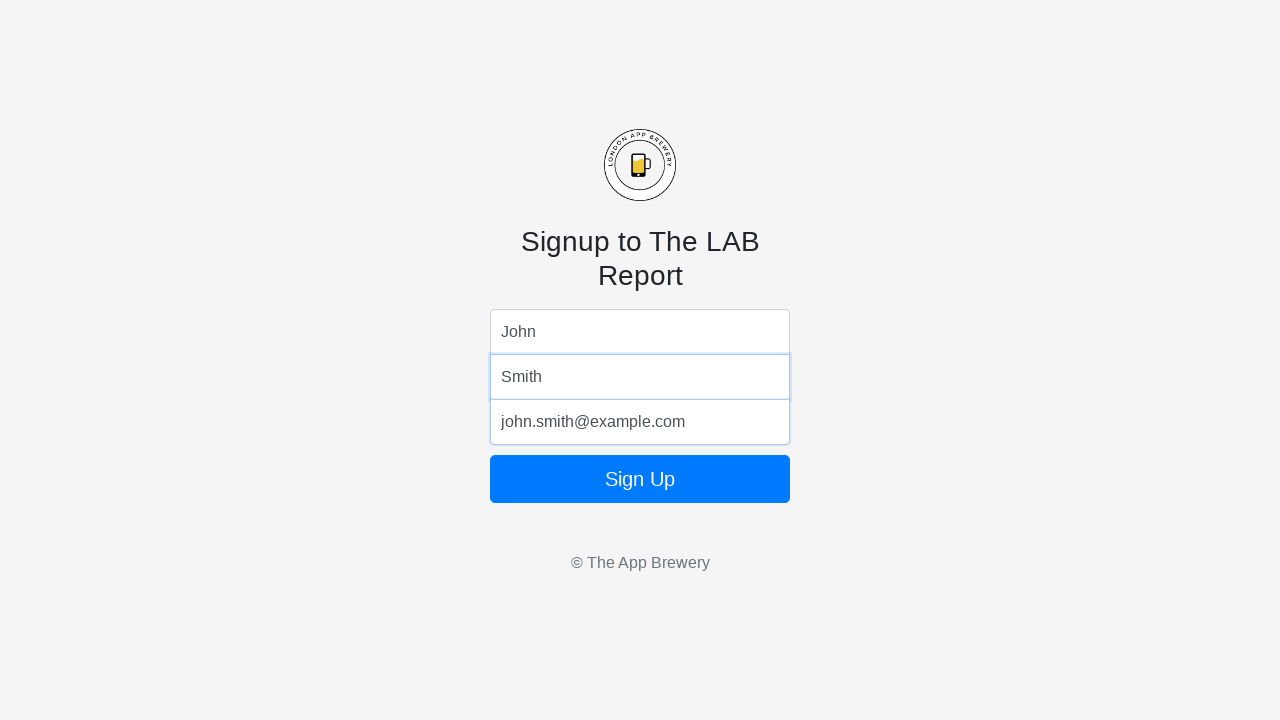

Clicked submit button to register at (640, 479) on button
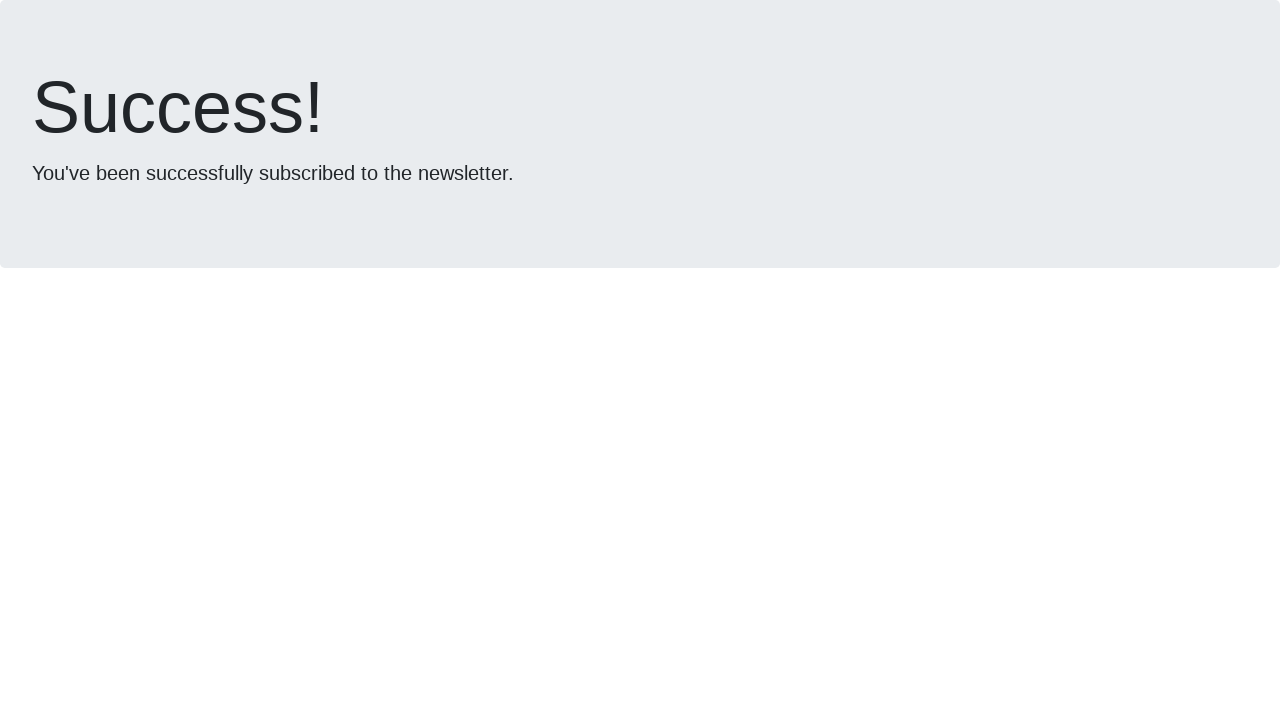

Waited 2 seconds for form submission to process
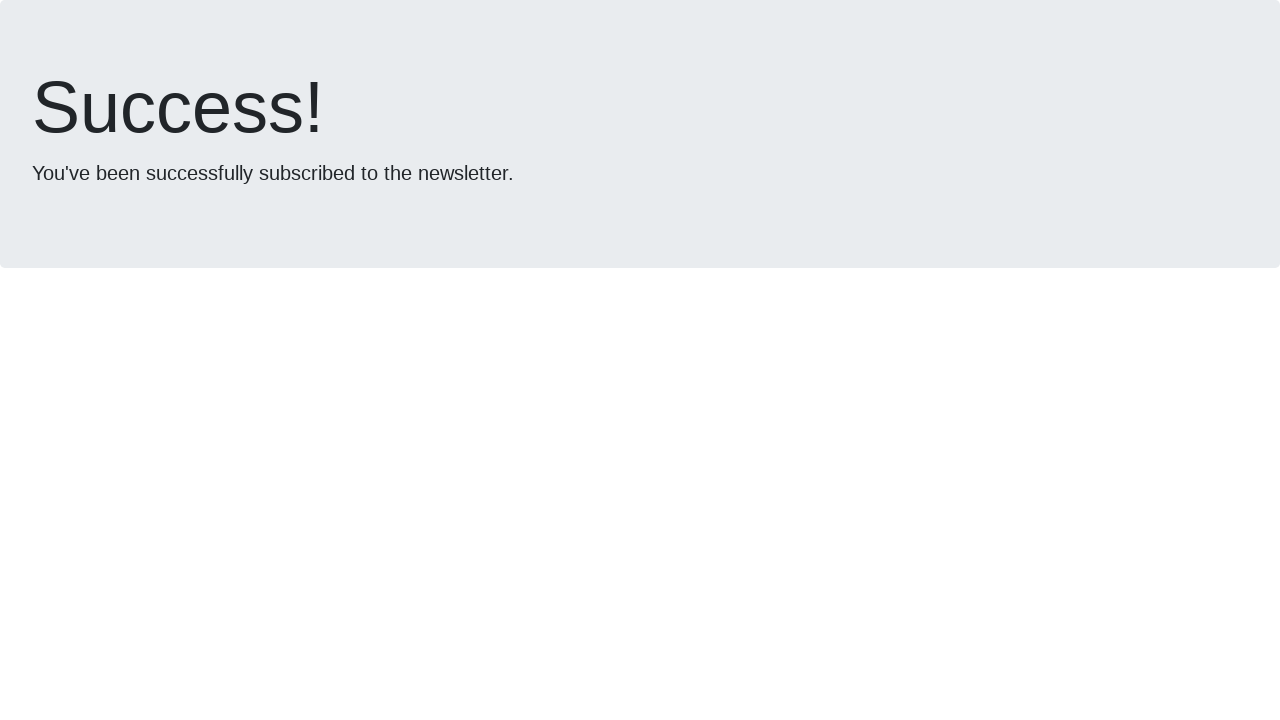

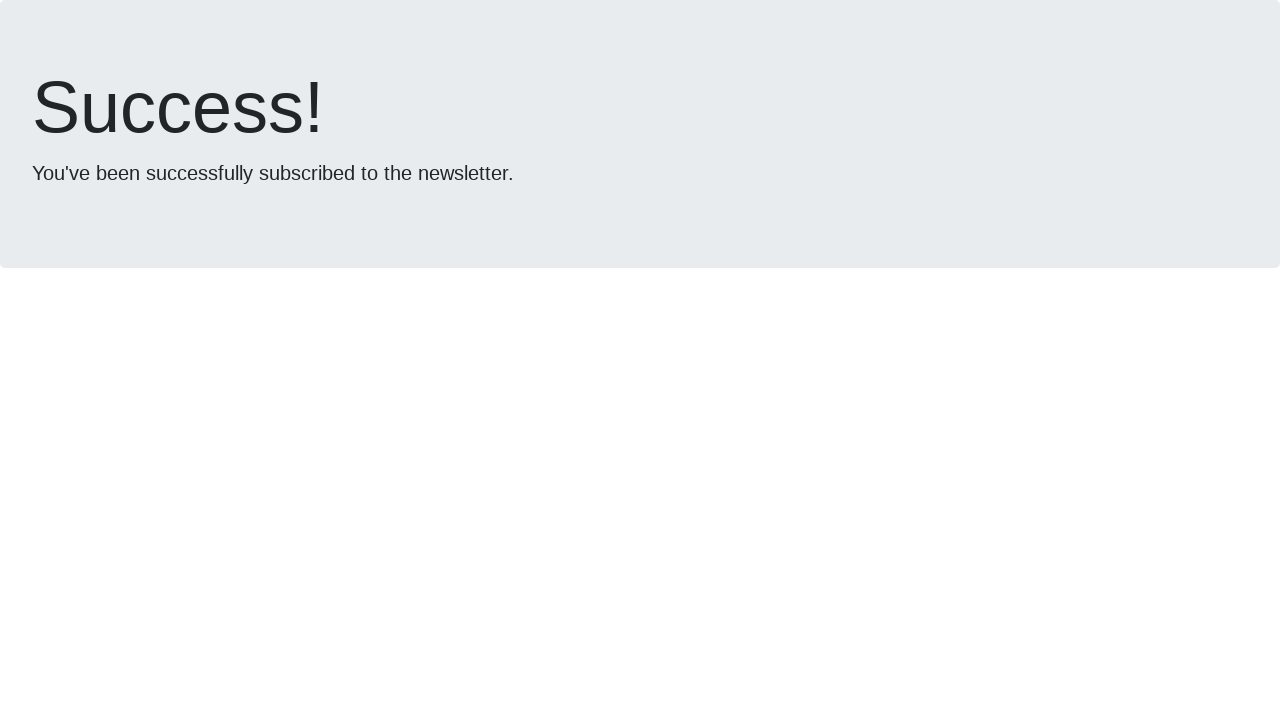